Tests drag and drop functionality by dragging a draggable element onto a drop target and verifying the drop was successful

Starting URL: https://demoqa.com/droppable/

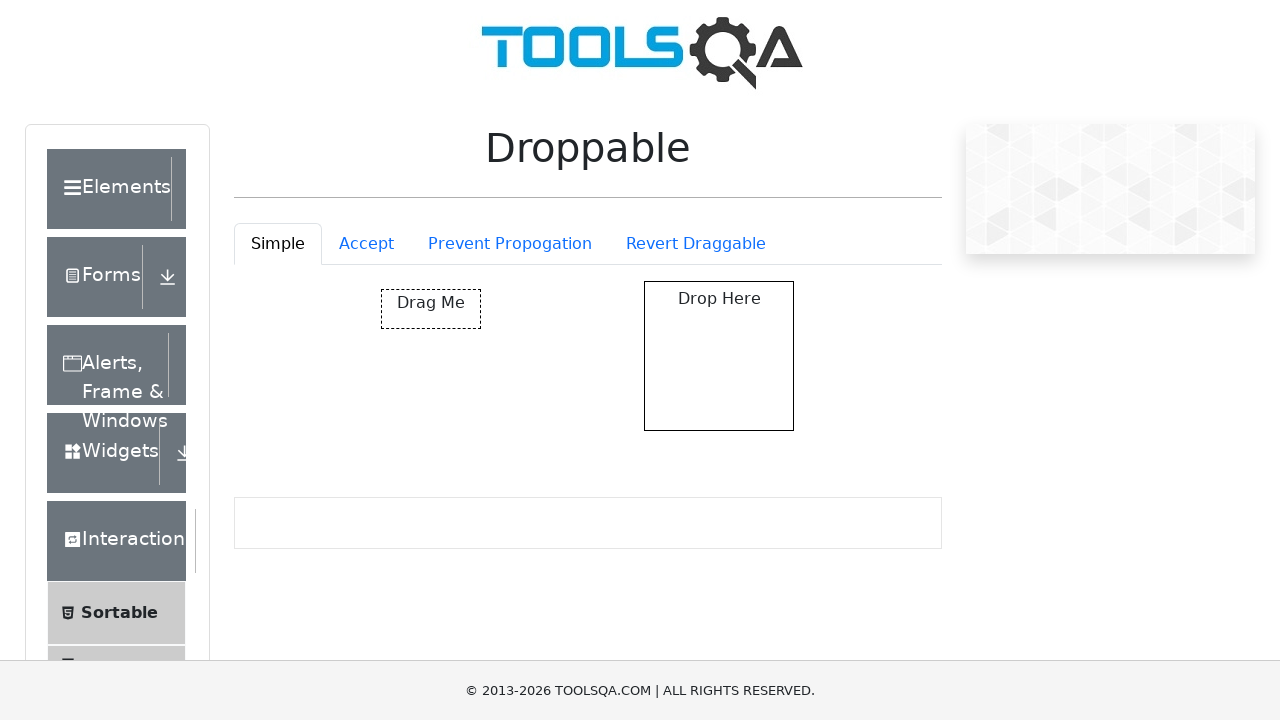

Located draggable source element
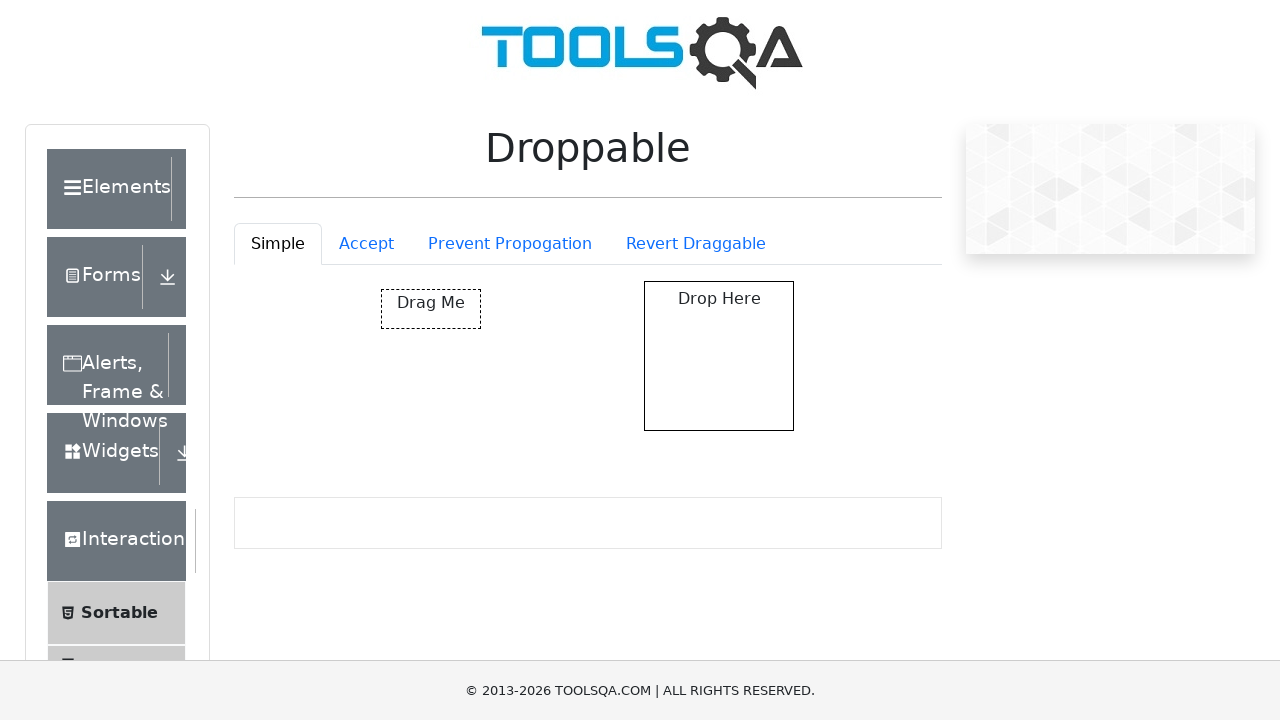

Located drop target element
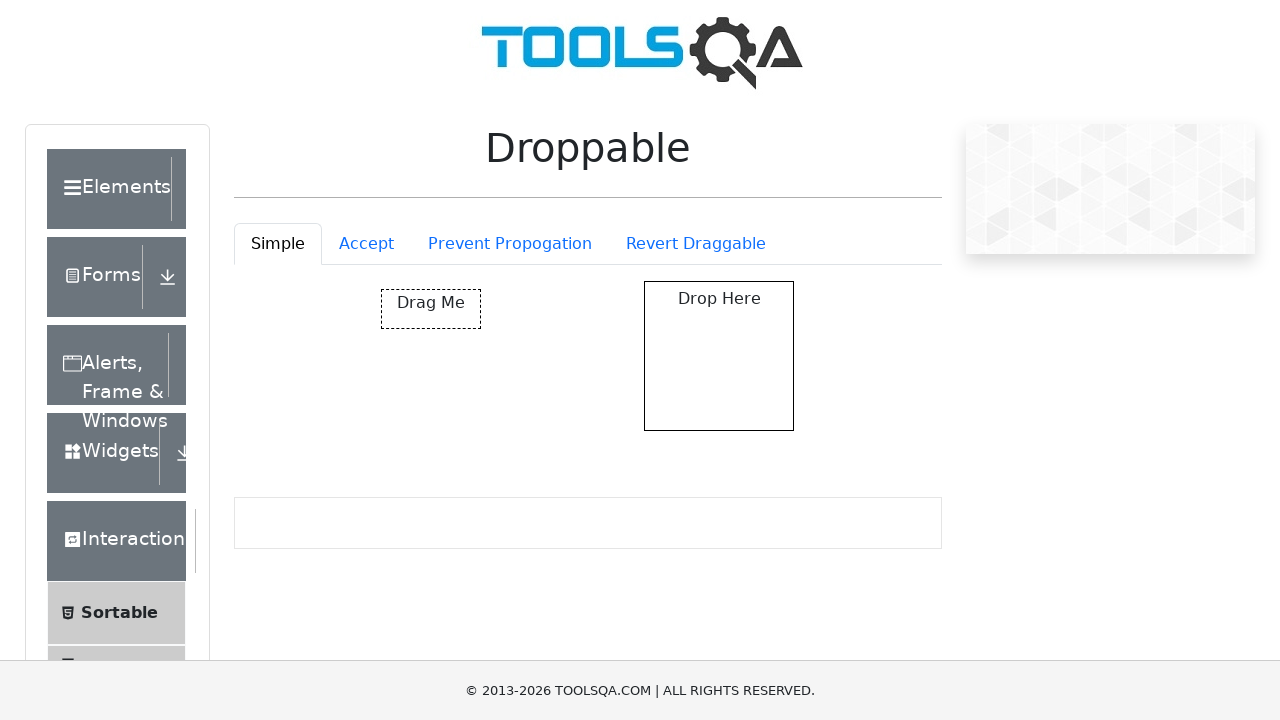

Dragged source element onto drop target at (719, 299)
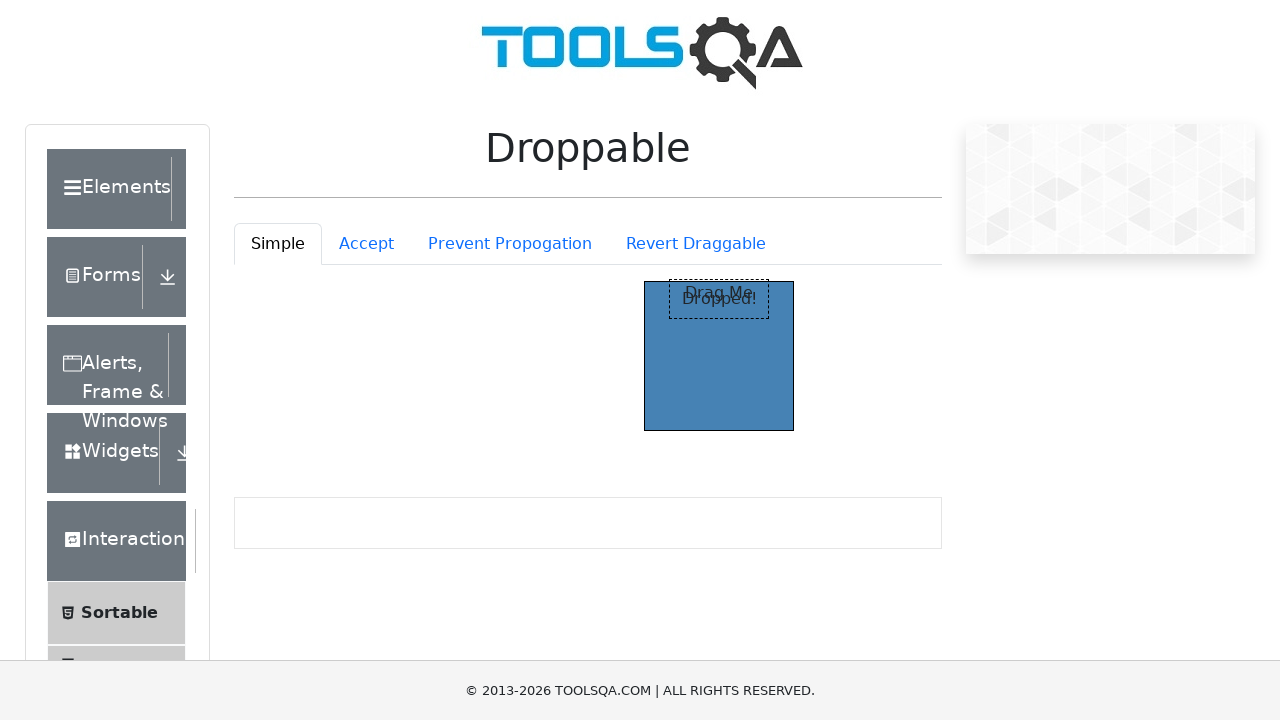

Verified drop was successful - target text changed to 'Dropped!'
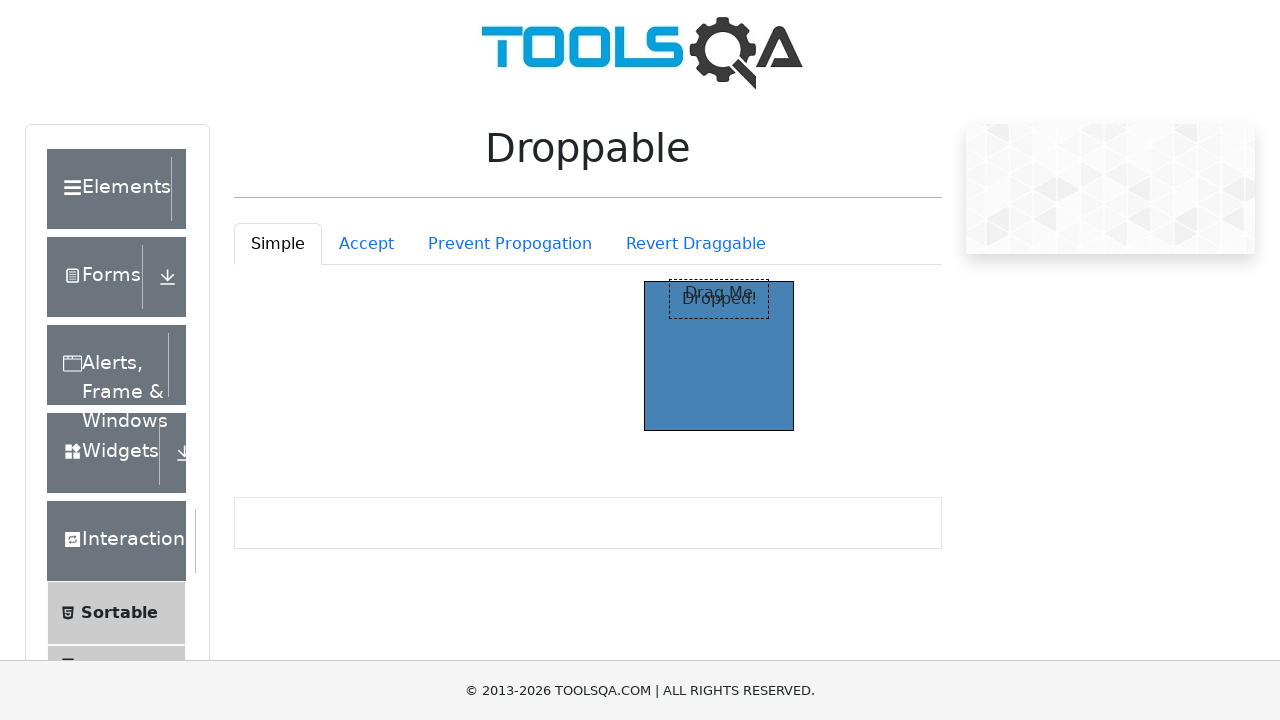

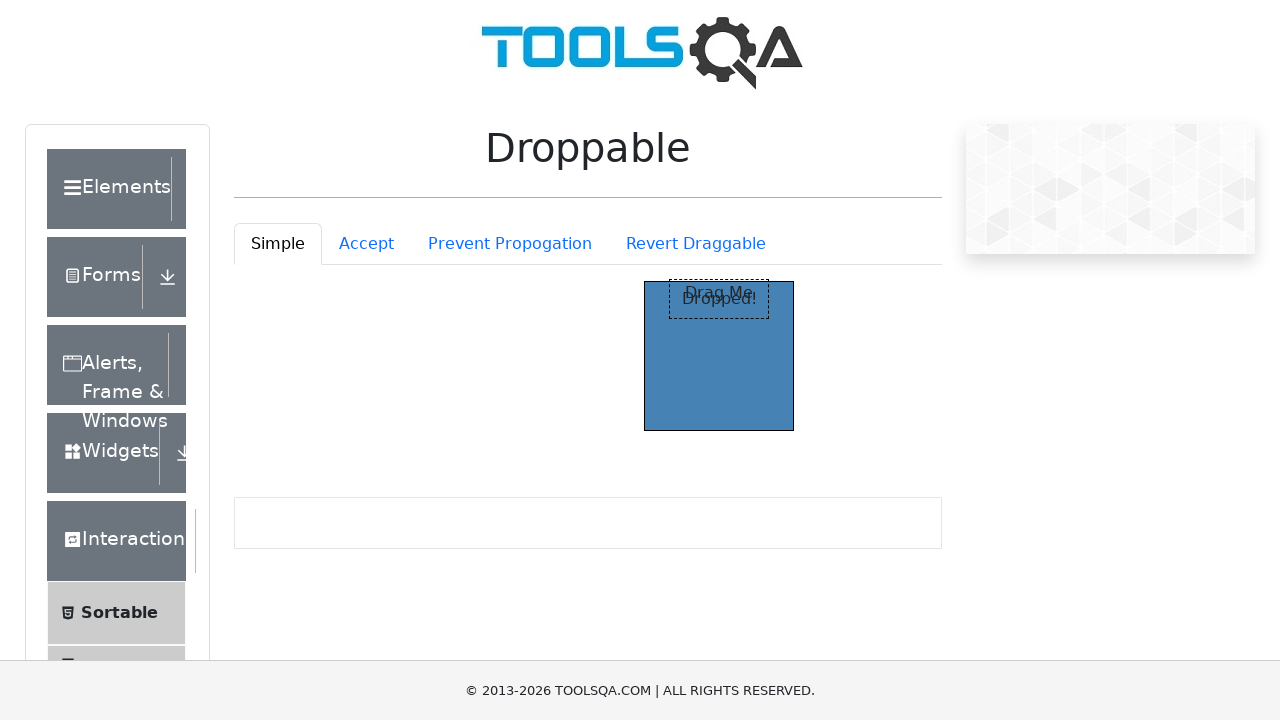